Tests alert handling by filling a name field, triggering a confirmation alert, and dismissing it

Starting URL: https://www.letskodeit.com/practice

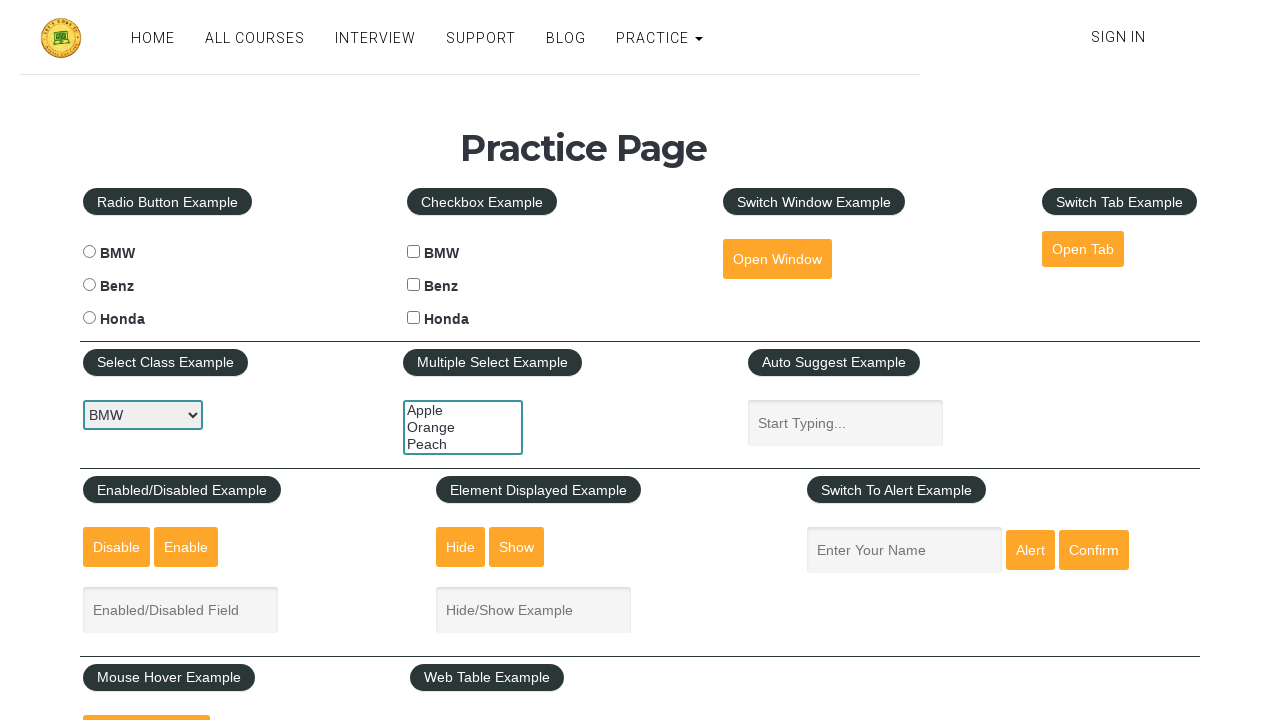

Filled name field with 'This is testing batch' on #name
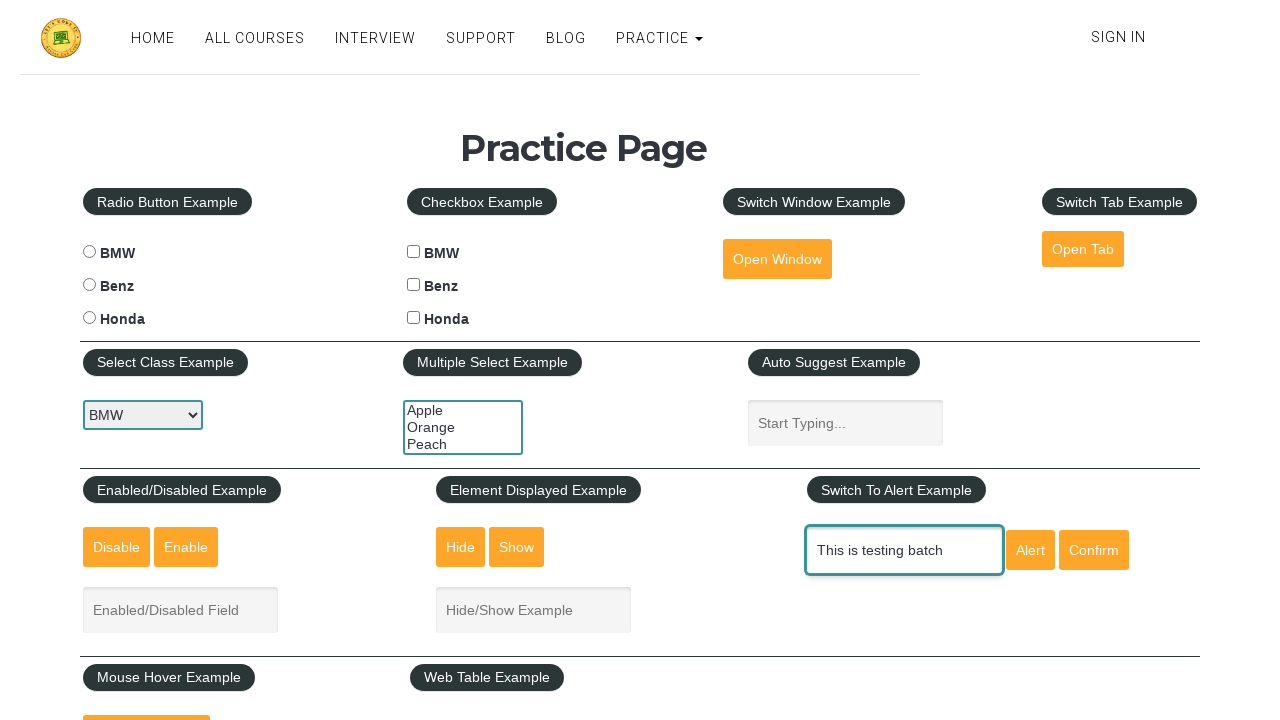

Clicked confirm button to trigger alert at (1094, 550) on #confirmbtn
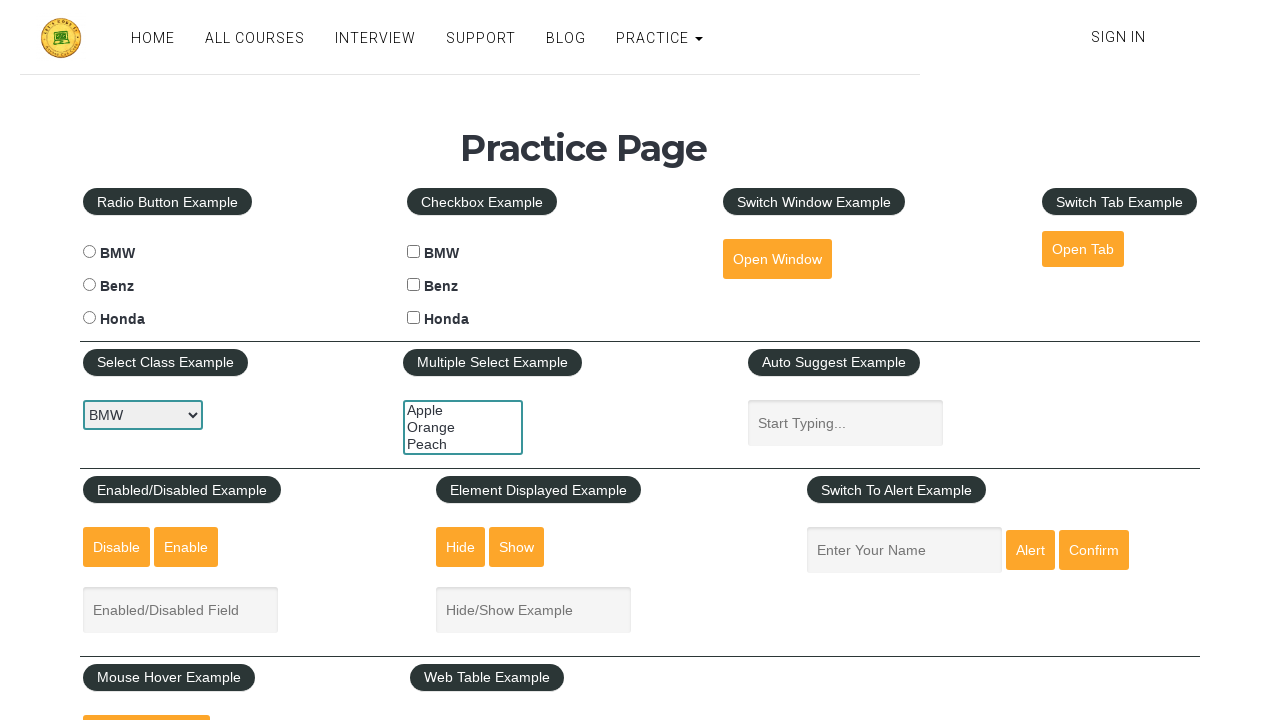

Set up dialog handler to dismiss confirmation alert
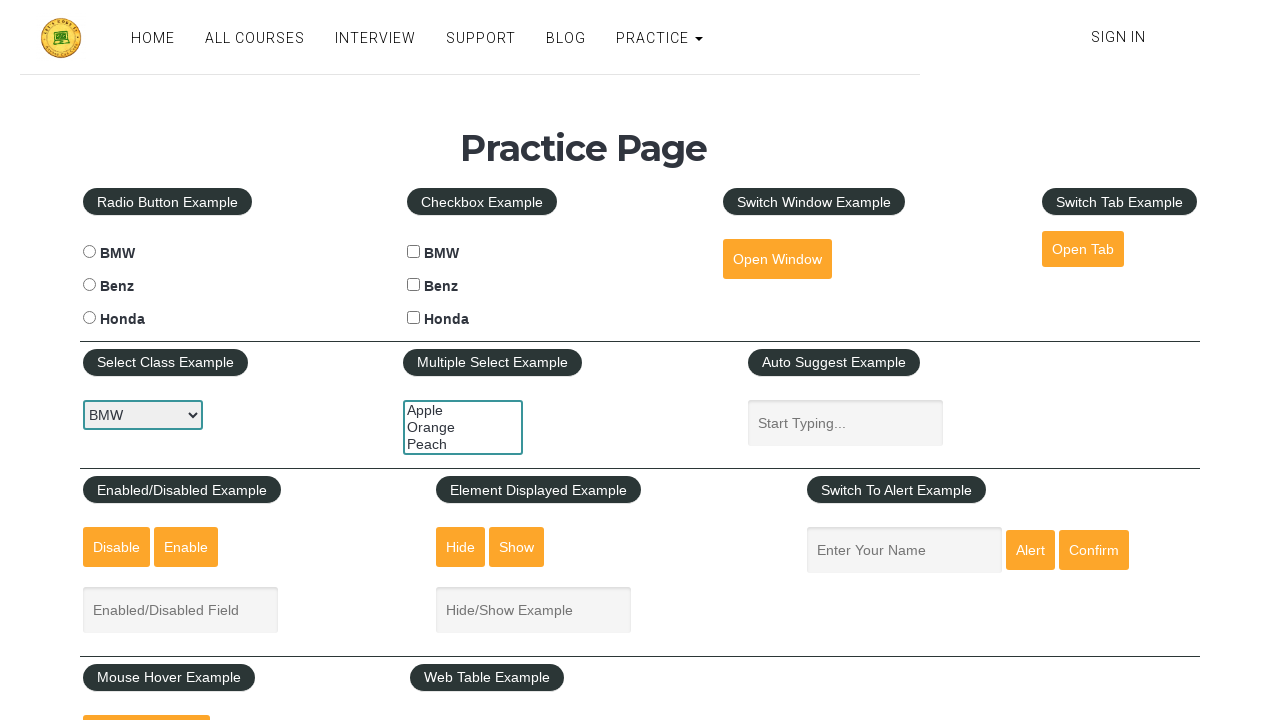

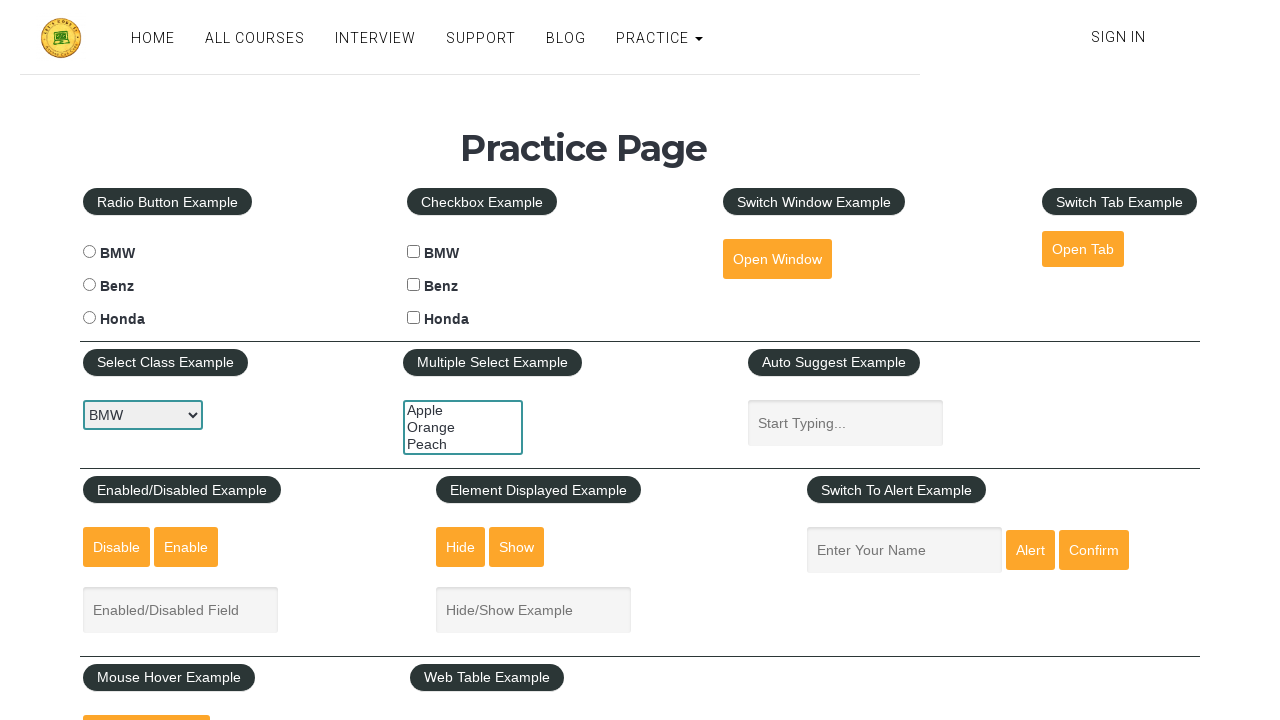